Tests JavaScript prompt popup by clicking button and entering text without accepting or dismissing

Starting URL: https://demoqa.com/alerts

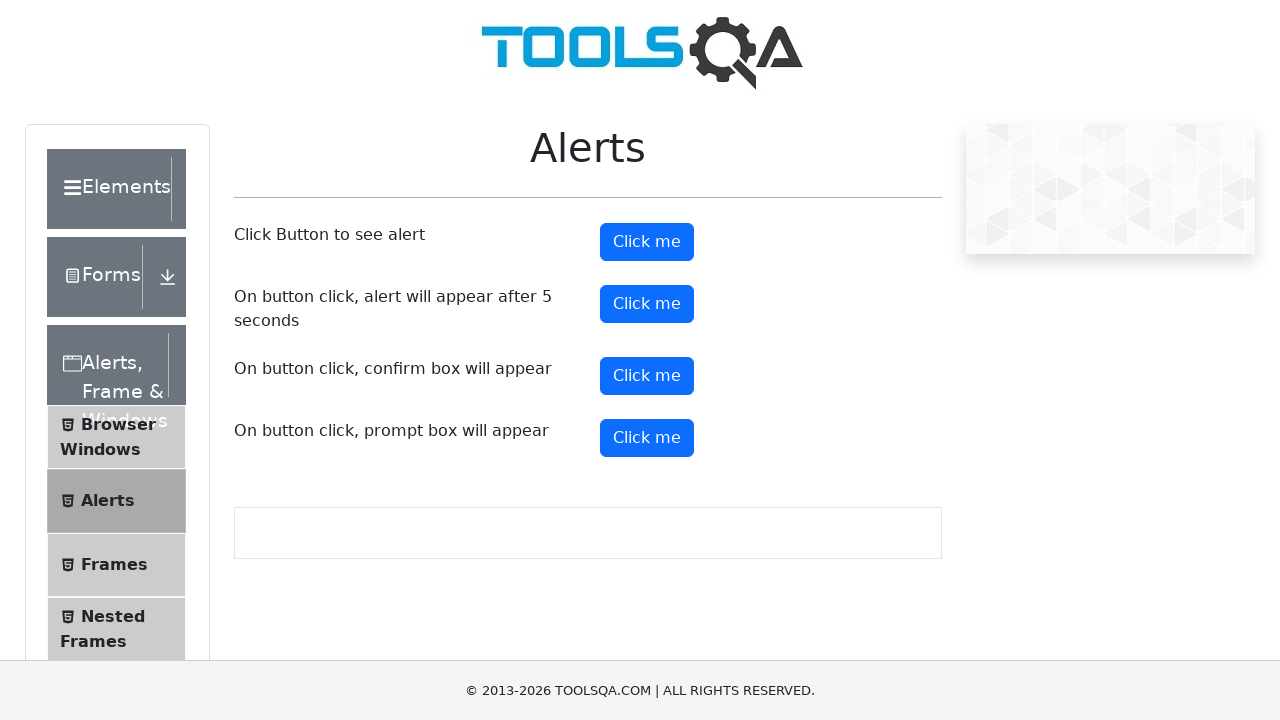

Clicked prompt button to trigger JavaScript prompt popup at (647, 438) on xpath=//button[contains(@id, 'promtButton')]
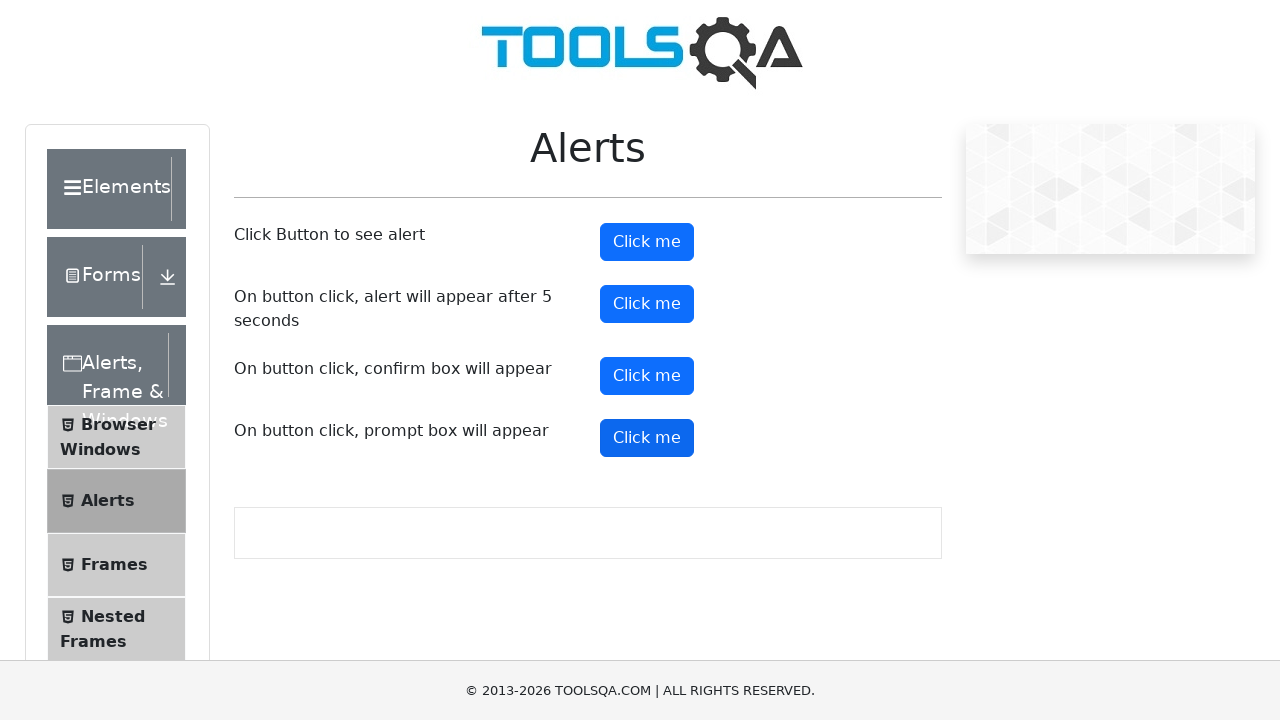

Set up dialog handler to accept prompt with text 'Clicking to dismiss'
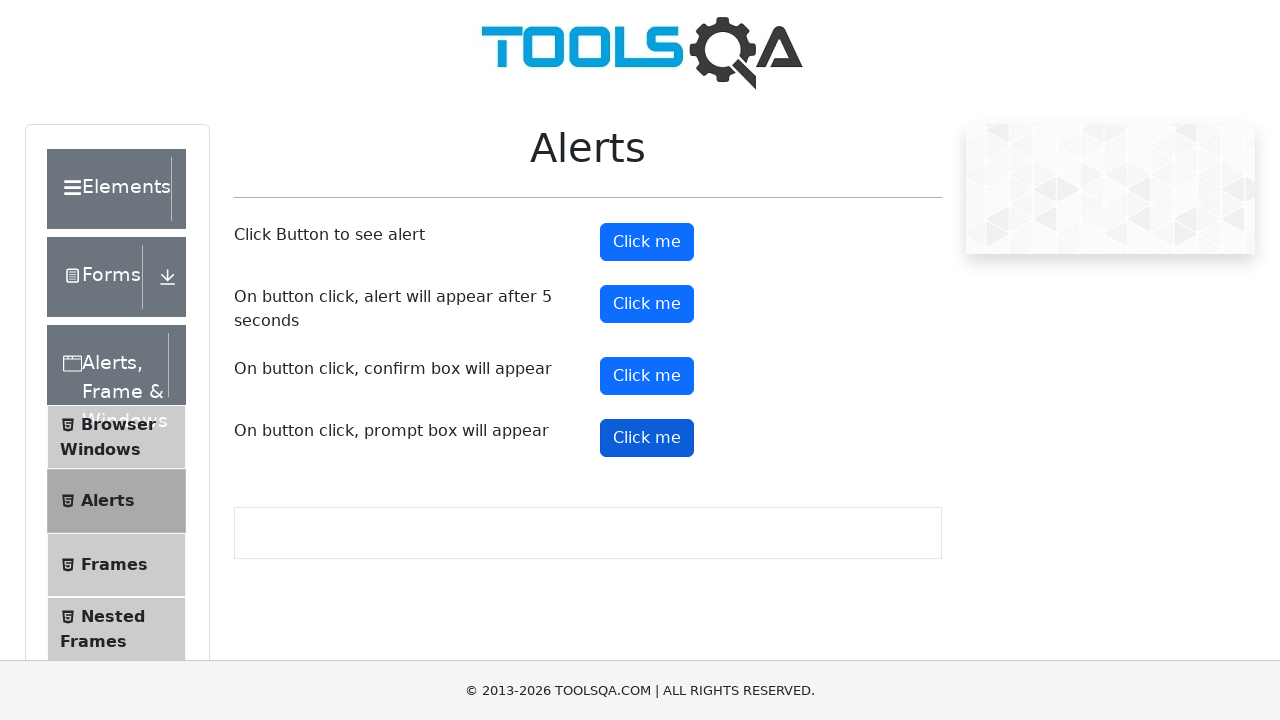

Waited 500ms for dialog interaction to complete
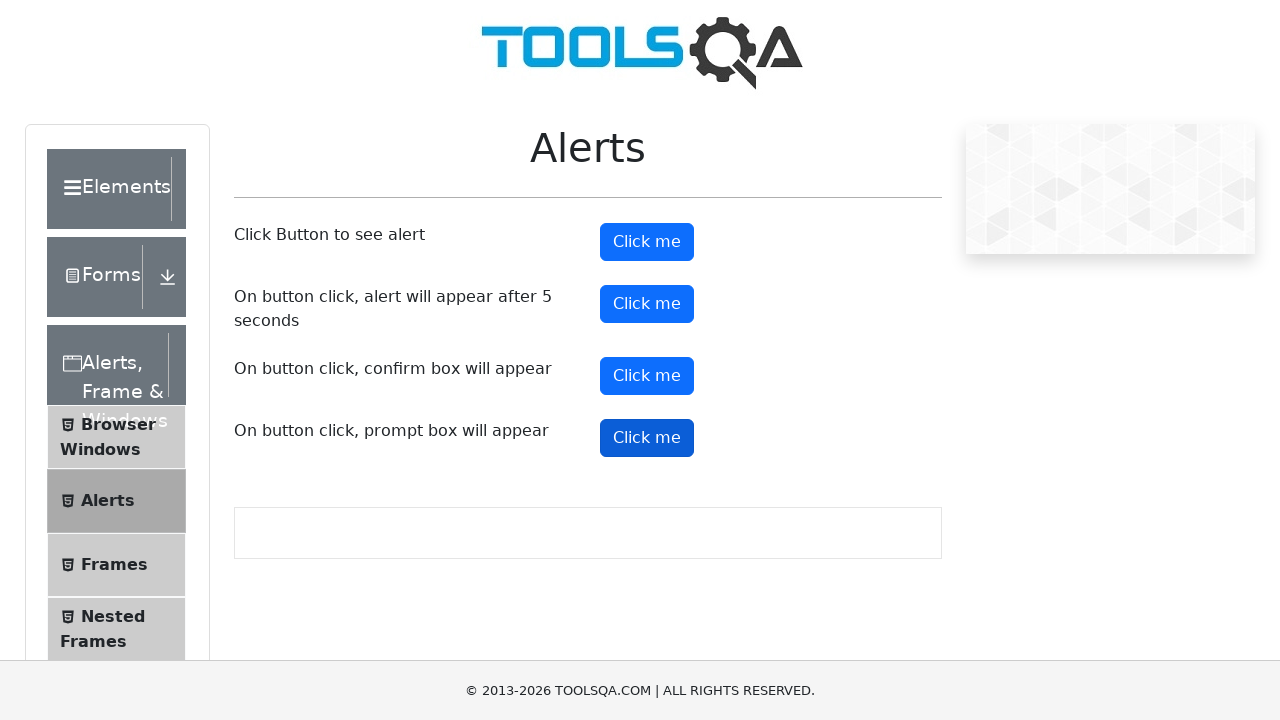

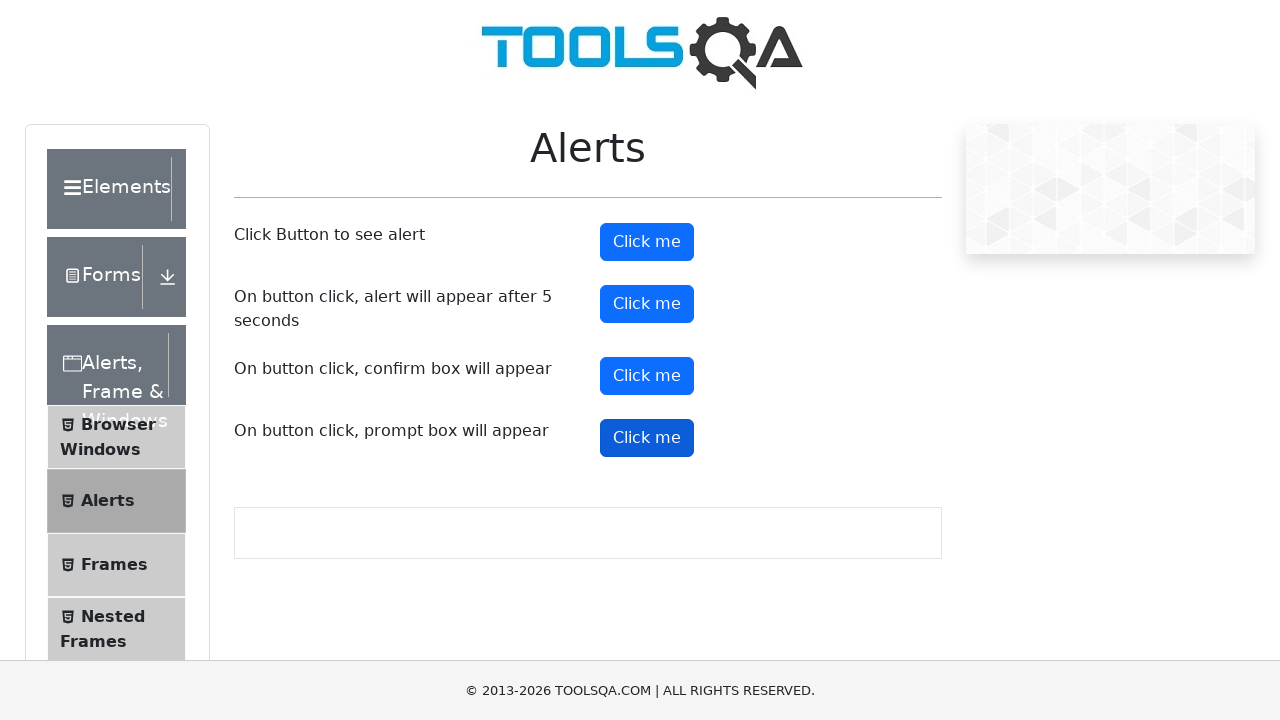